Tests navigation on Training Support website by verifying the homepage title, clicking the About Us link, and verifying the About Us page loads correctly.

Starting URL: https://www.training-support.net/

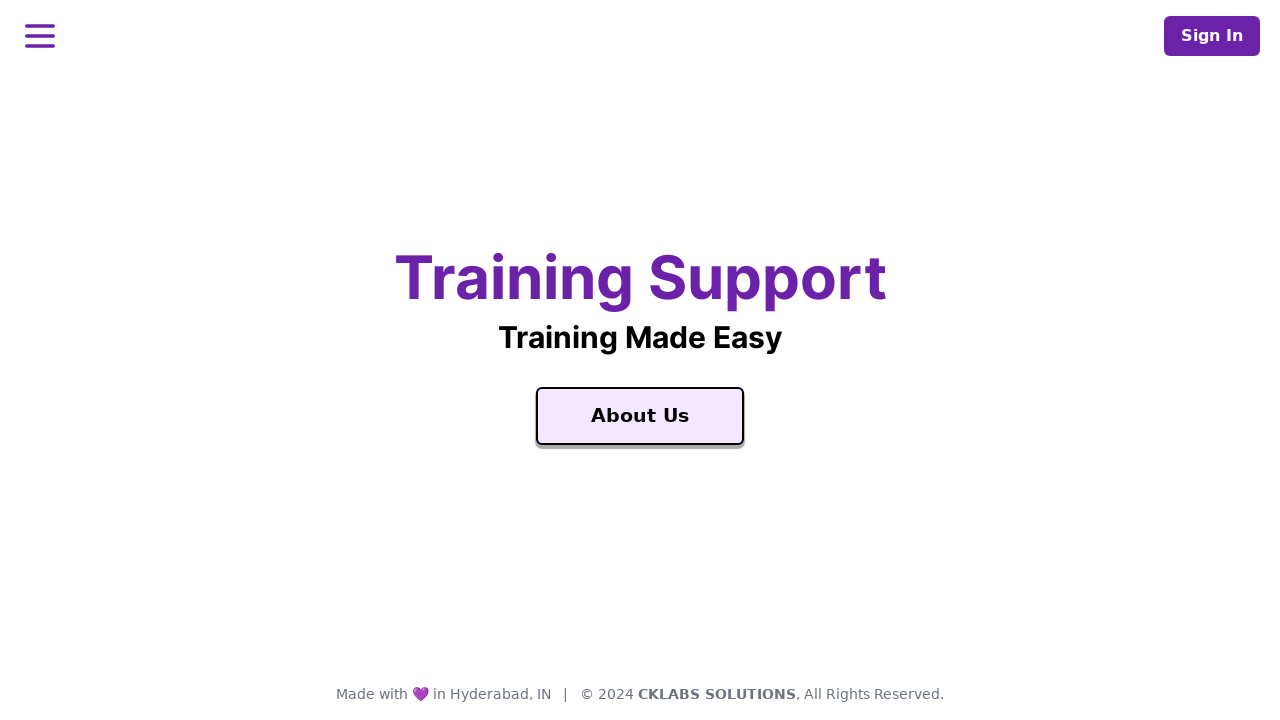

Waited for Training Support title element to load on homepage
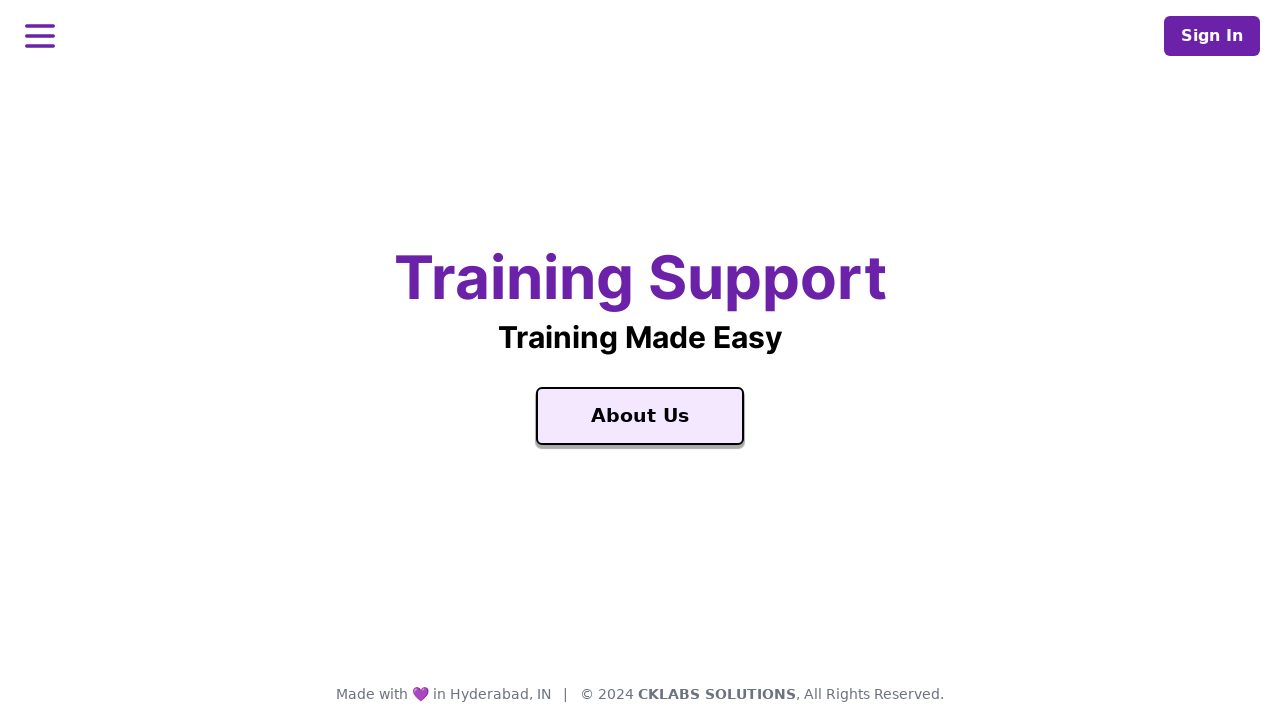

Retrieved homepage title text content
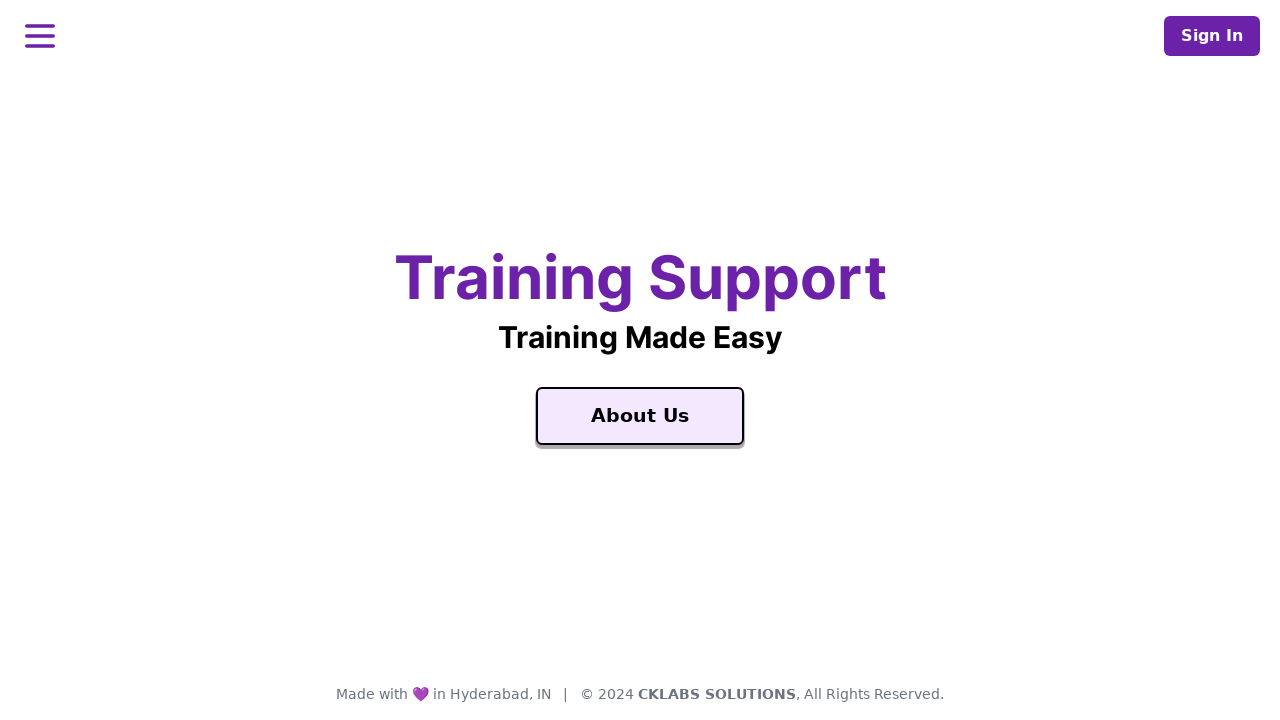

Printed homepage title: Training Support
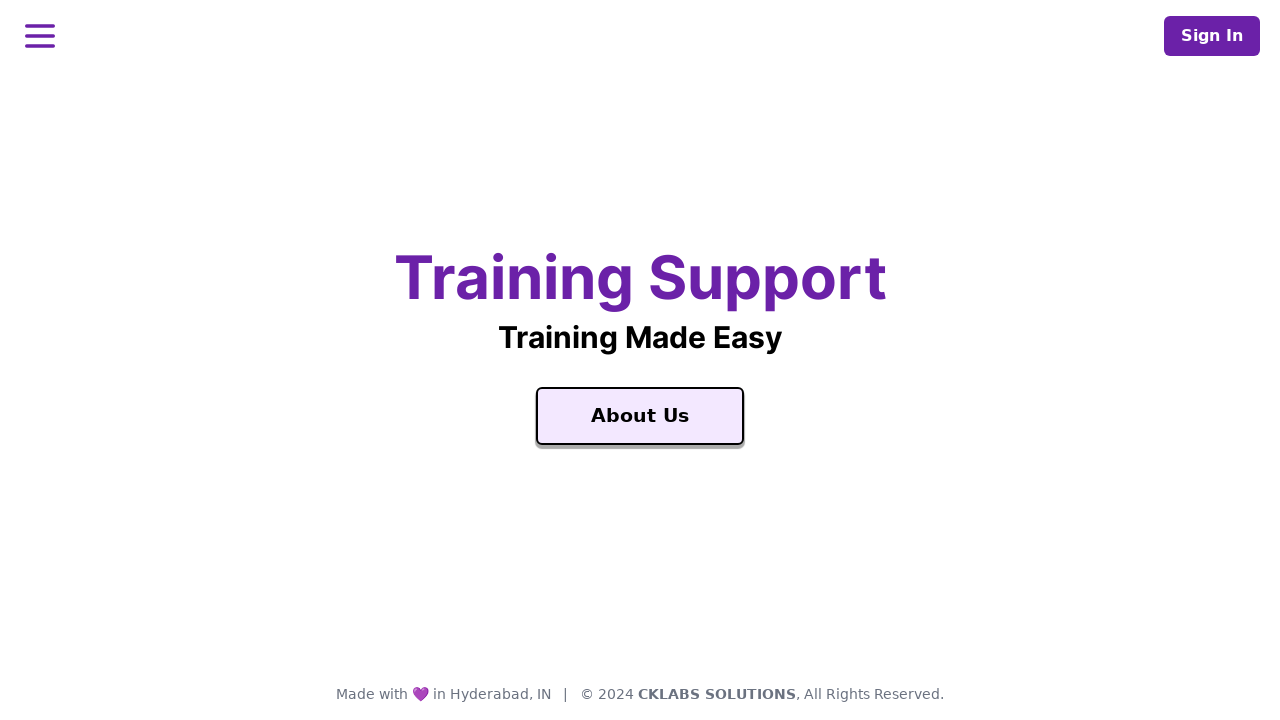

Clicked on About Us link at (640, 416) on text=About Us
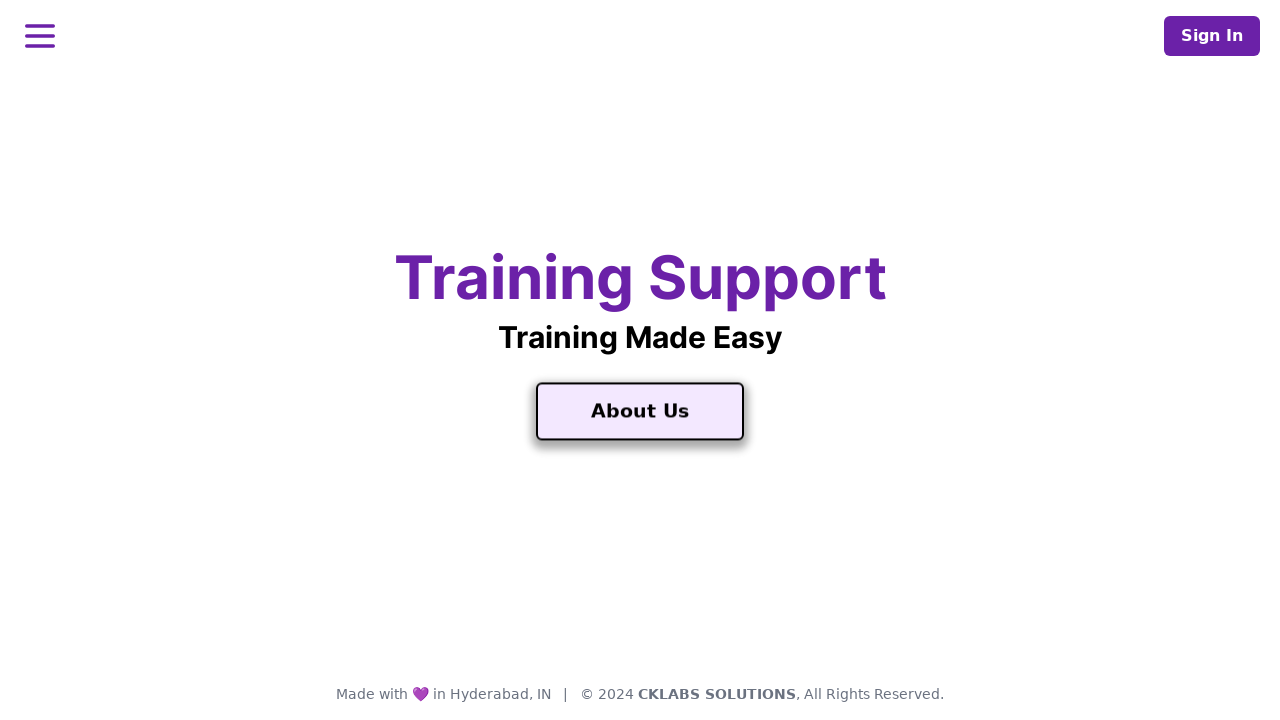

Waited for About Us page title element to load
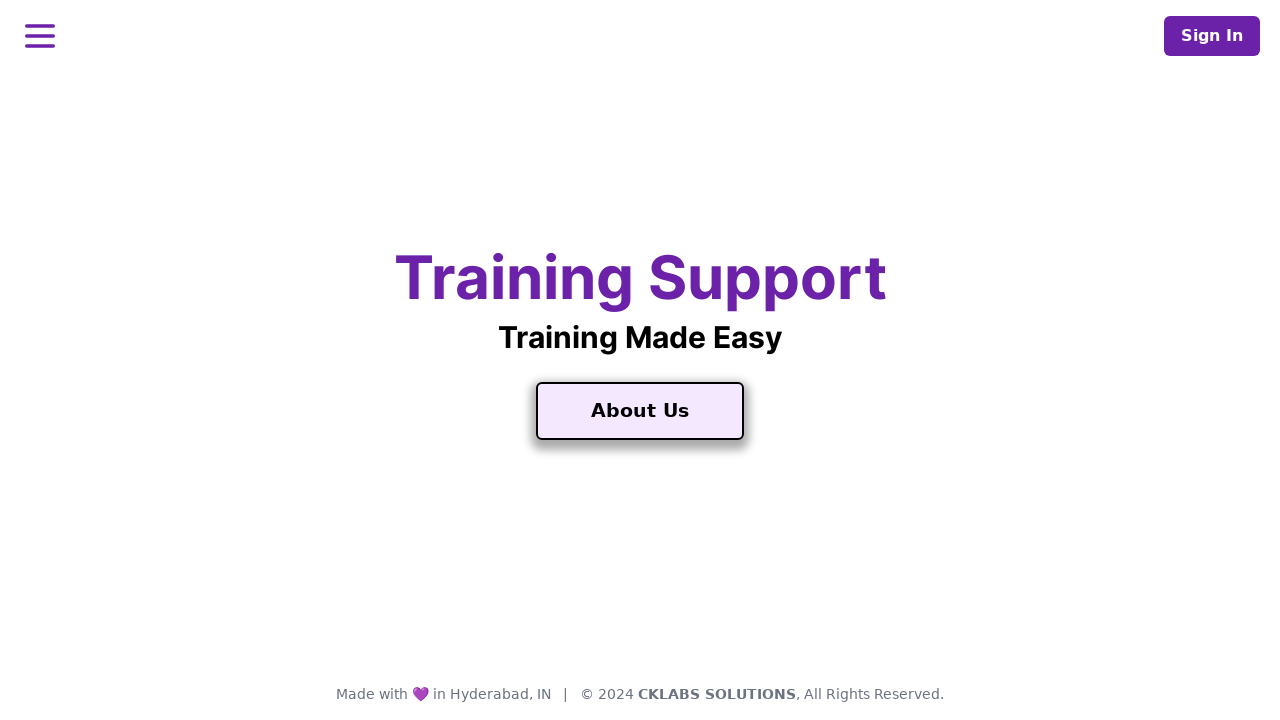

Retrieved About Us page title text content
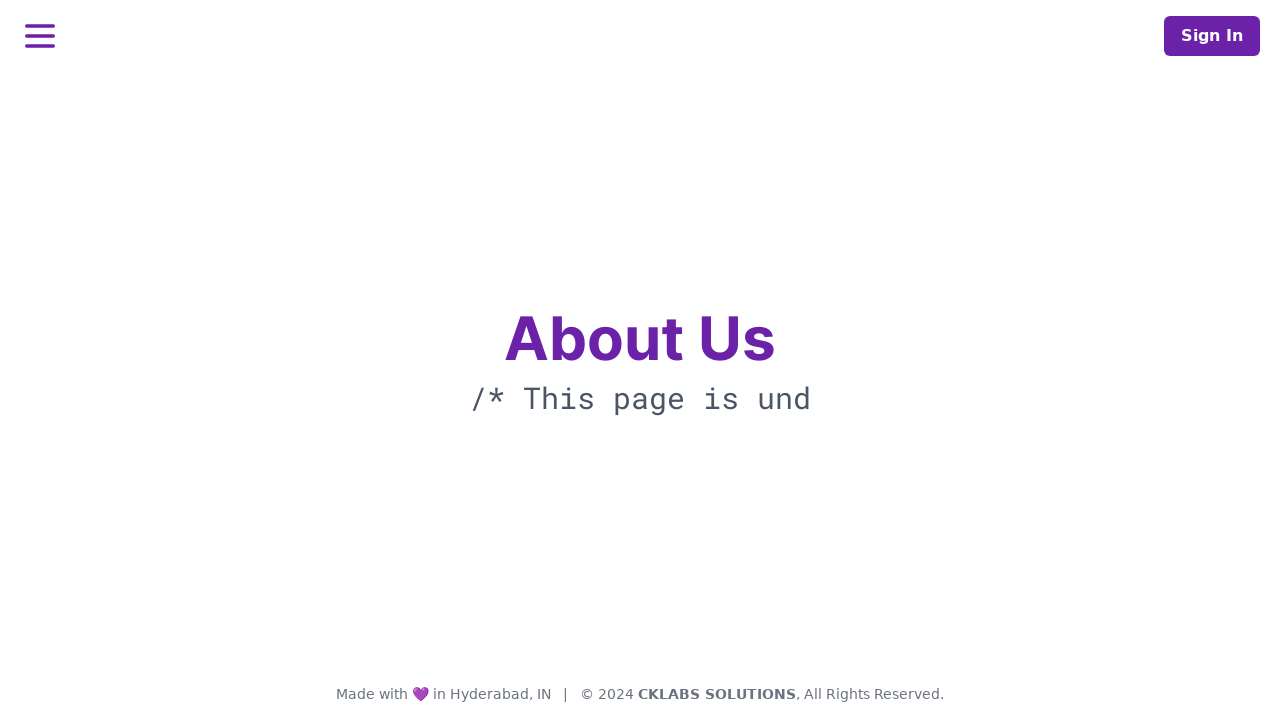

Printed About Us page title: About Us
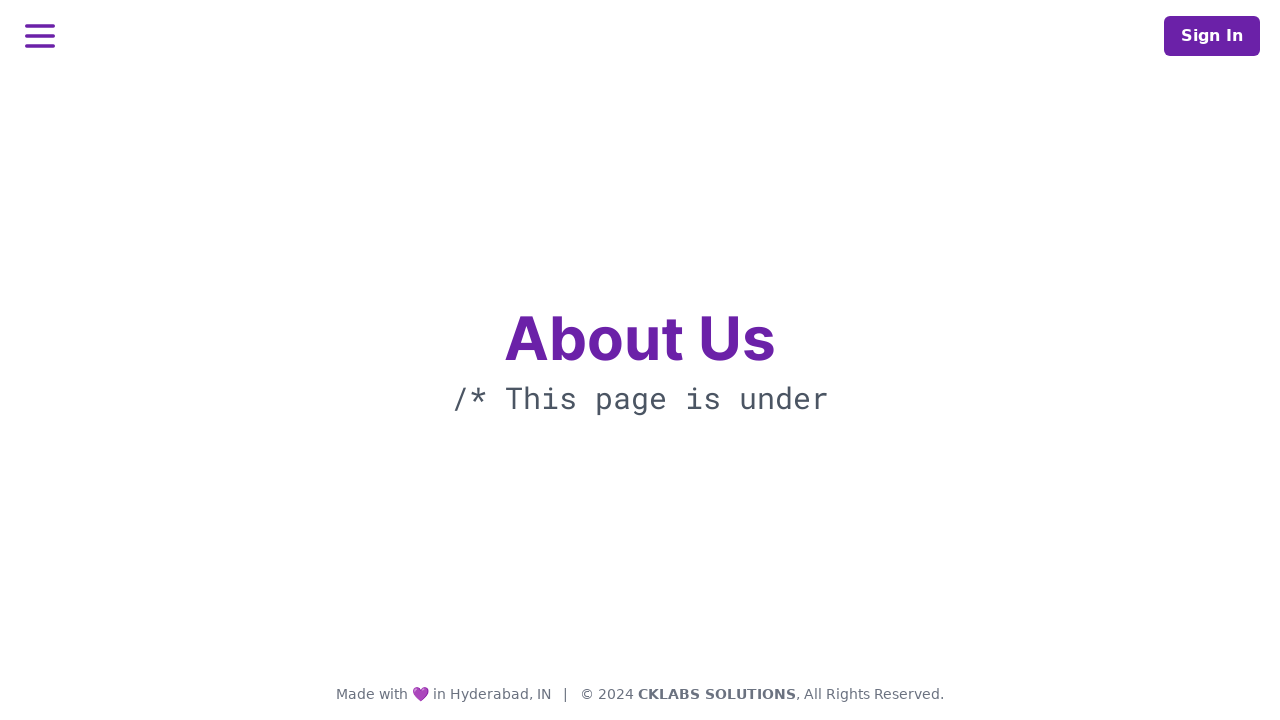

Asserted that 'Training Support' is present in homepage title
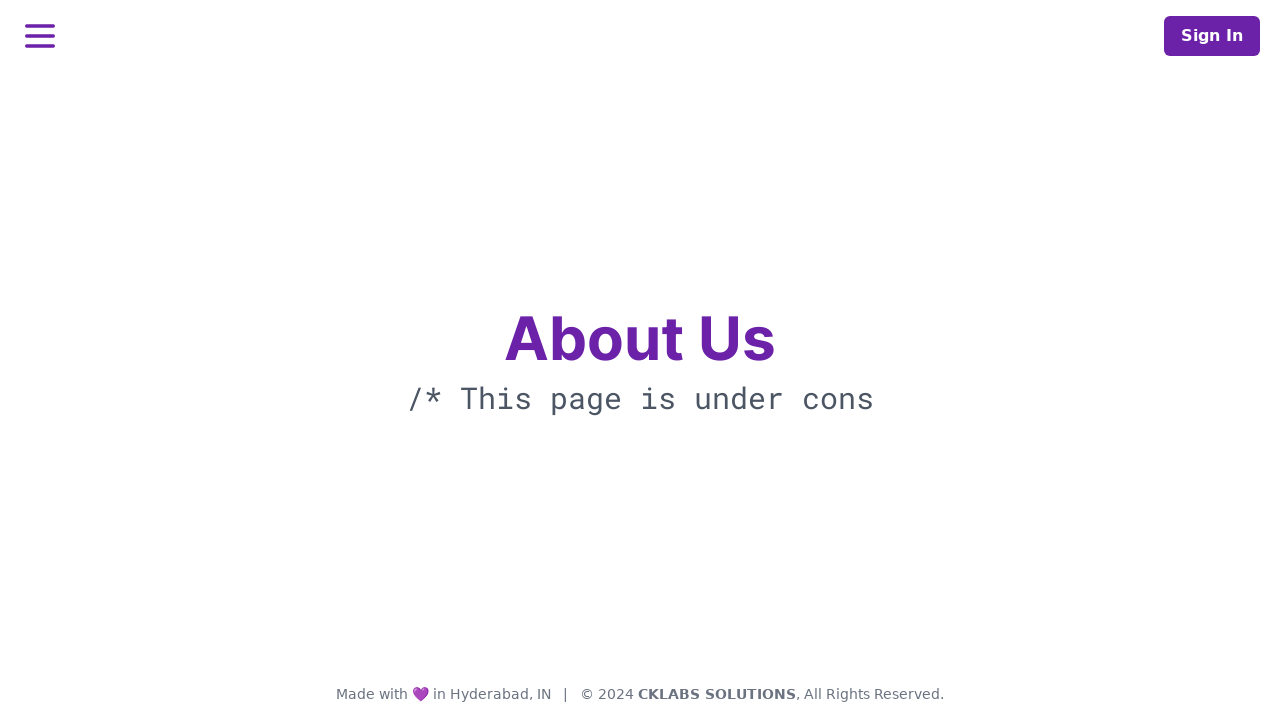

Asserted that 'About' is present in About Us page title
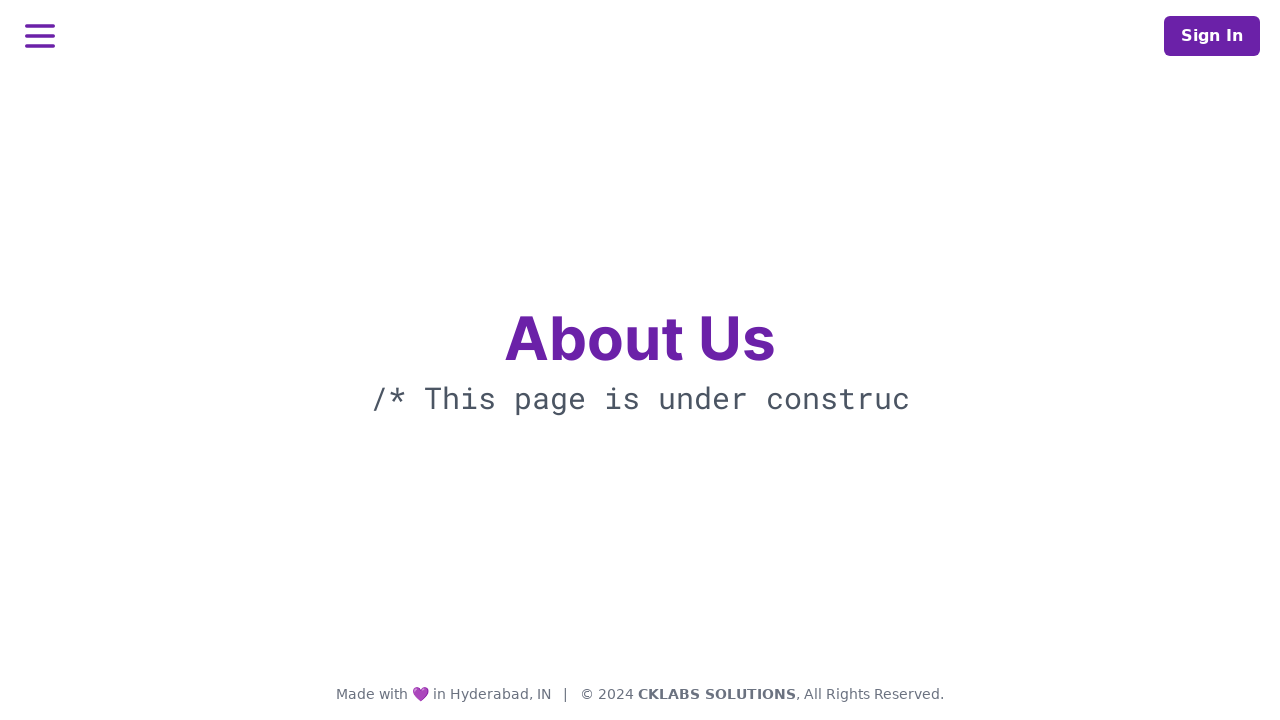

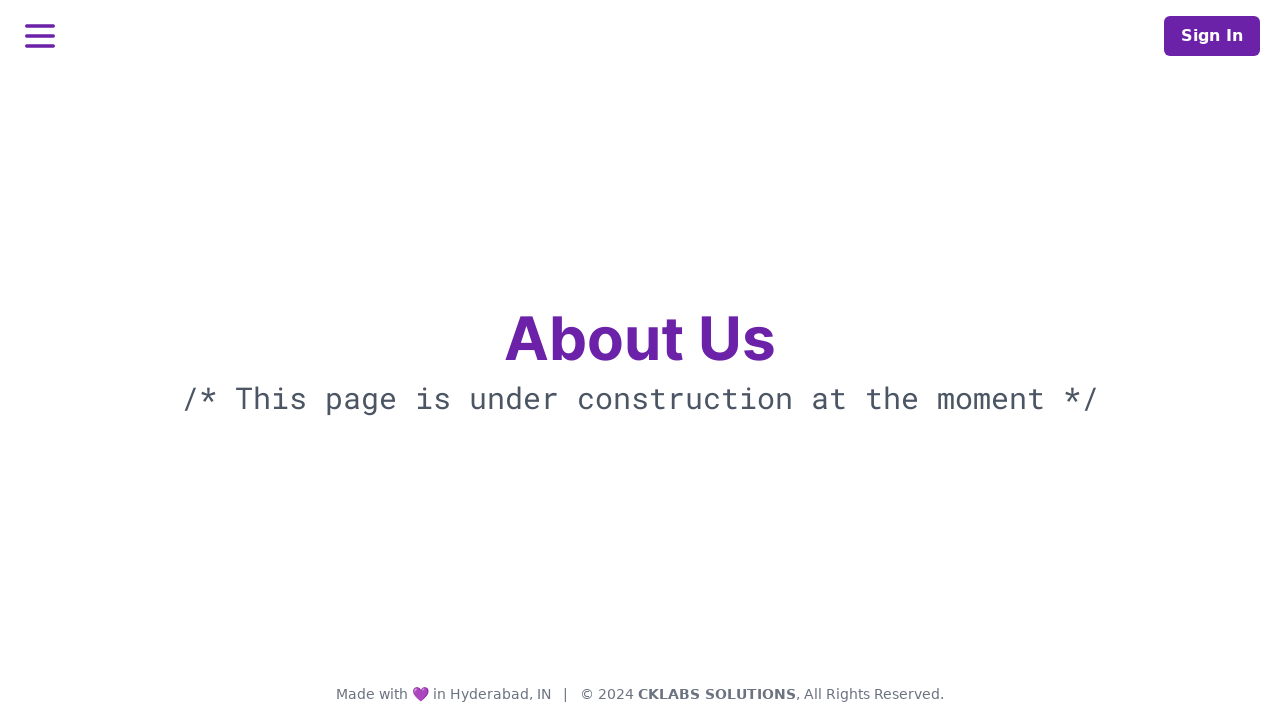